Tests a todo list application by checking existing items, adding new todo items, and verifying the added items appear in the list

Starting URL: https://lambdatest.github.io/sample-todo-app/

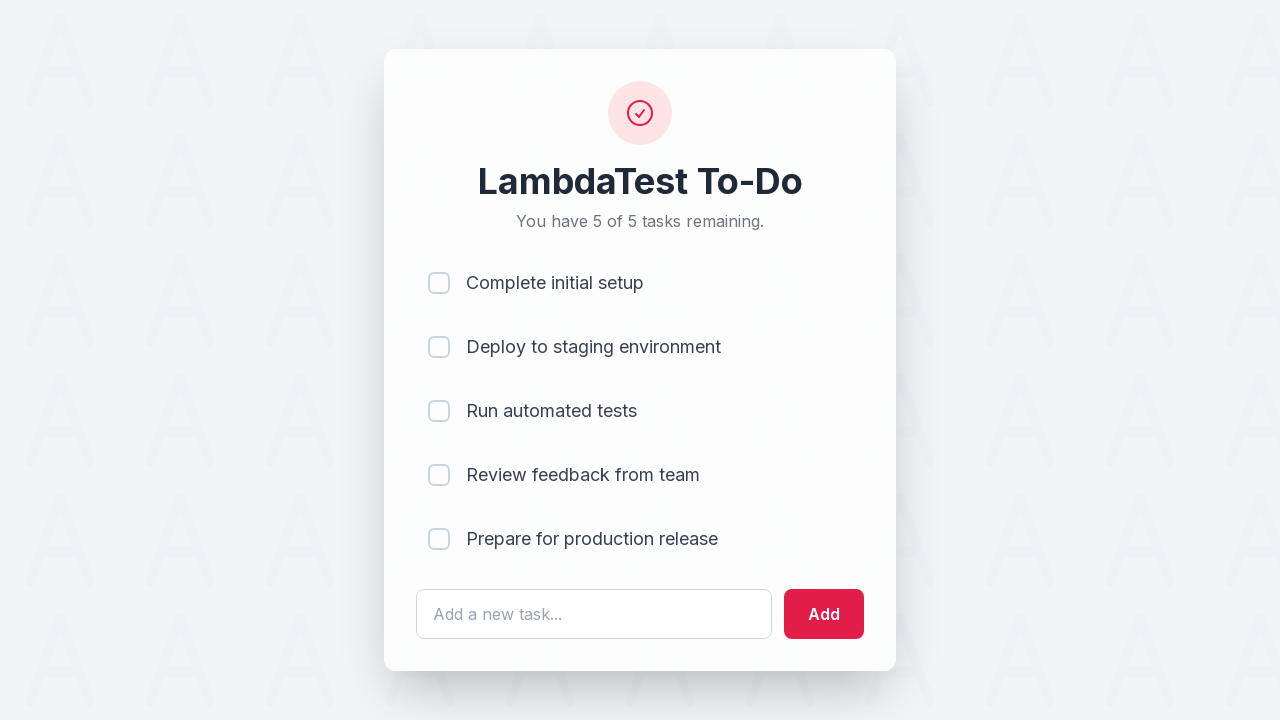

Checked existing todo item li1 at (439, 283) on input[name='li1']
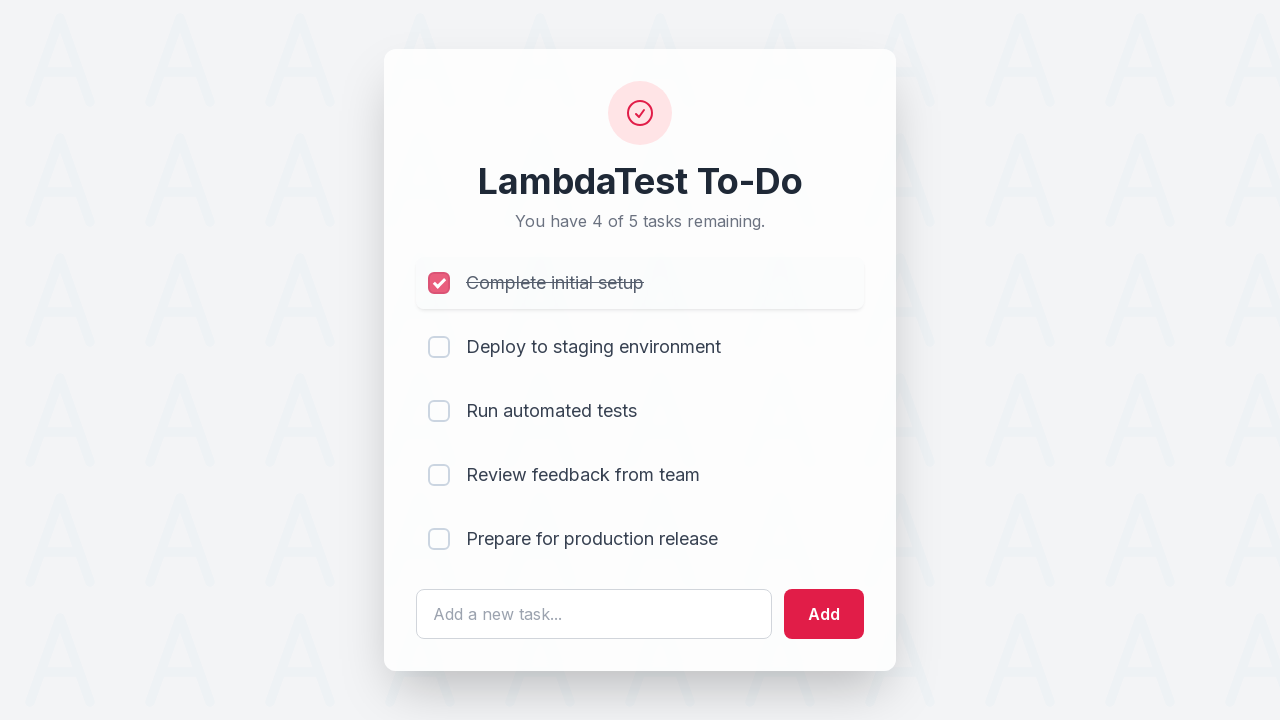

Checked existing todo item li2 at (439, 347) on input[name='li2']
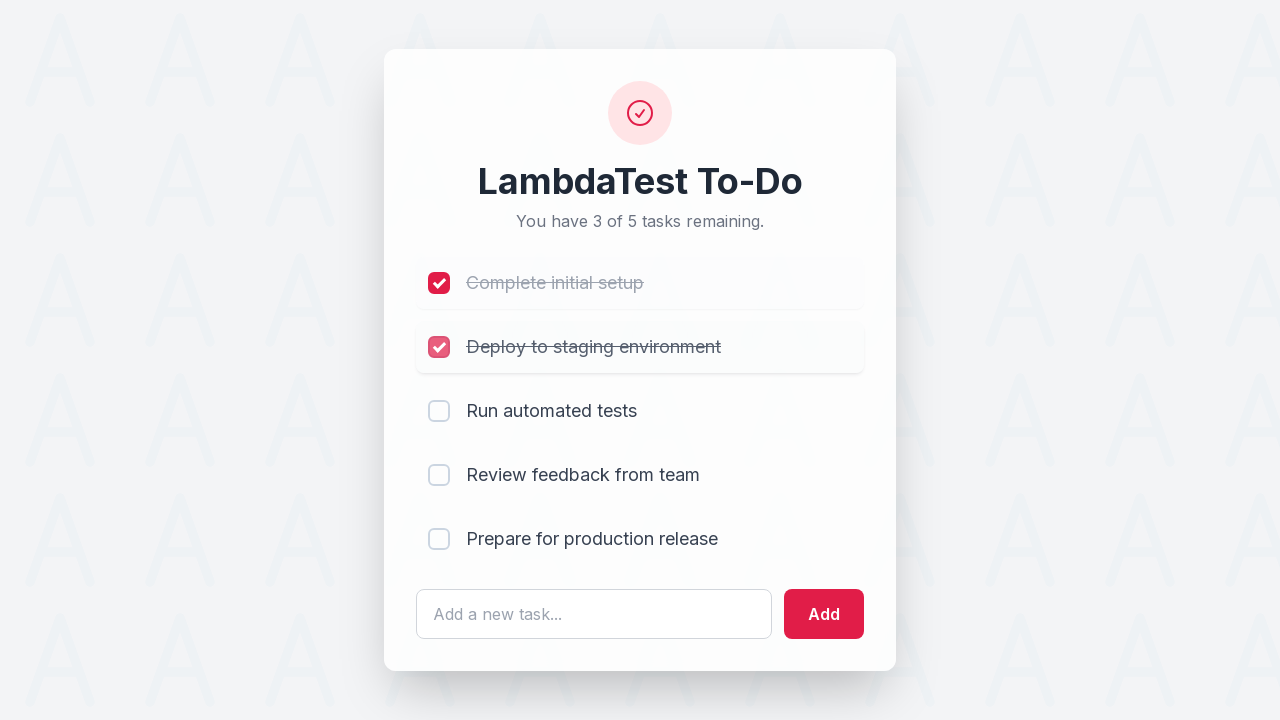

Checked existing todo item li3 at (439, 411) on input[name='li3']
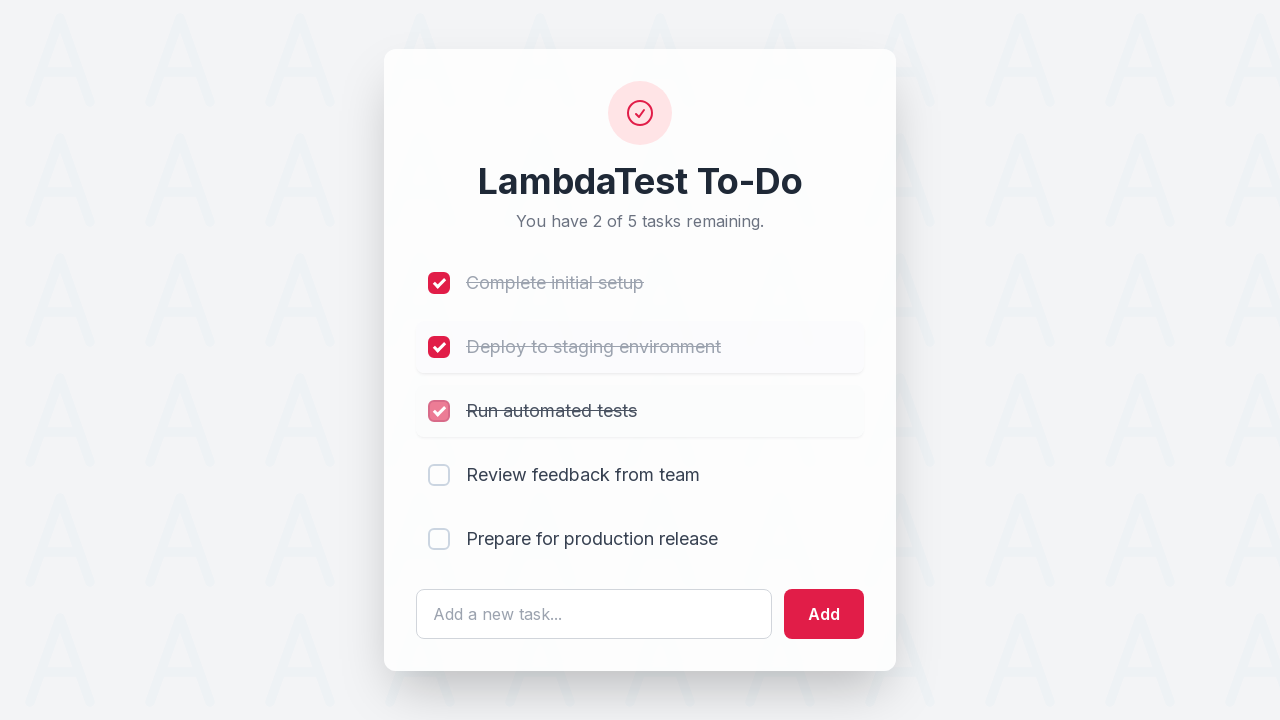

Checked existing todo item li4 at (439, 475) on input[name='li4']
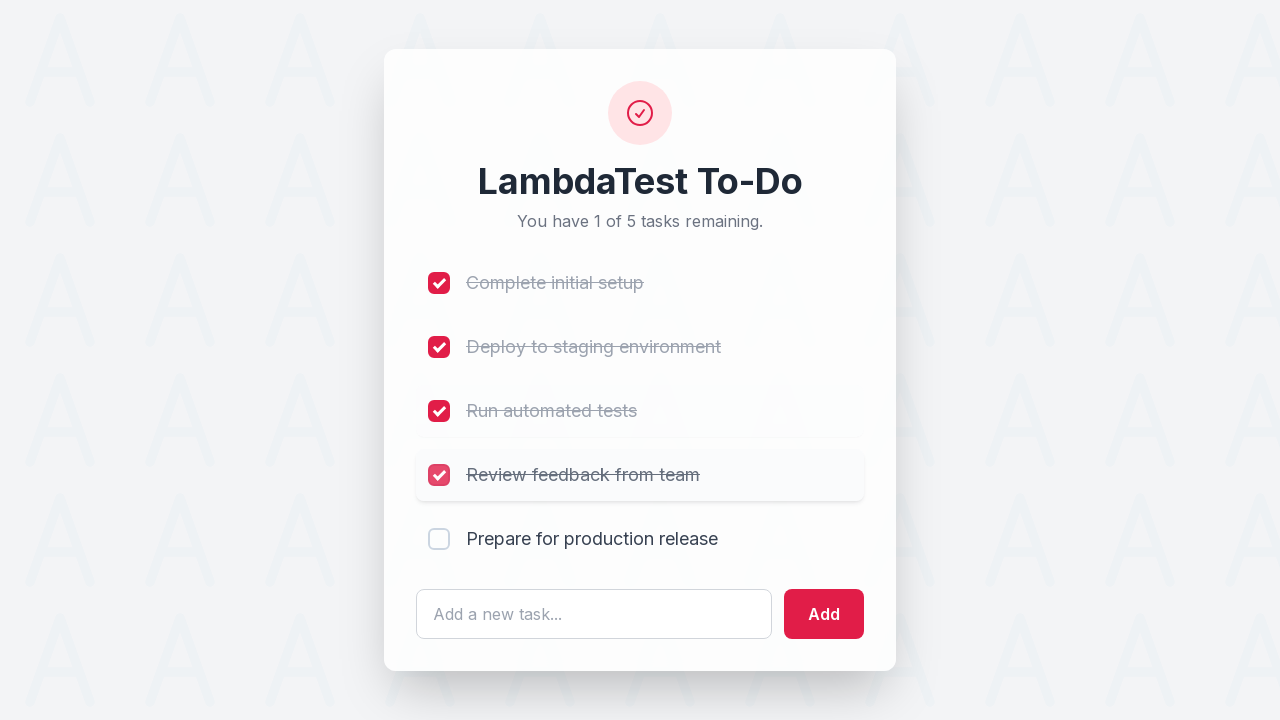

Filled todo input field with 'List Item 6' on #sampletodotext
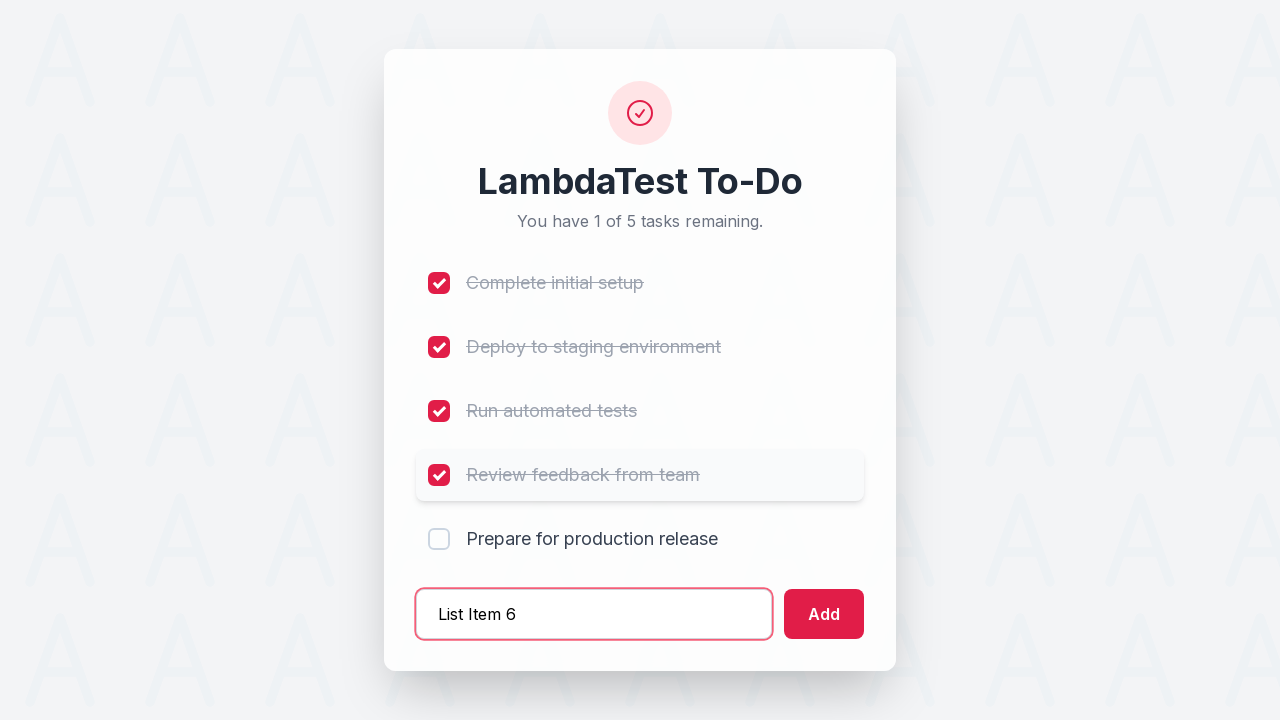

Clicked add button to add List Item 6 at (824, 614) on #addbutton
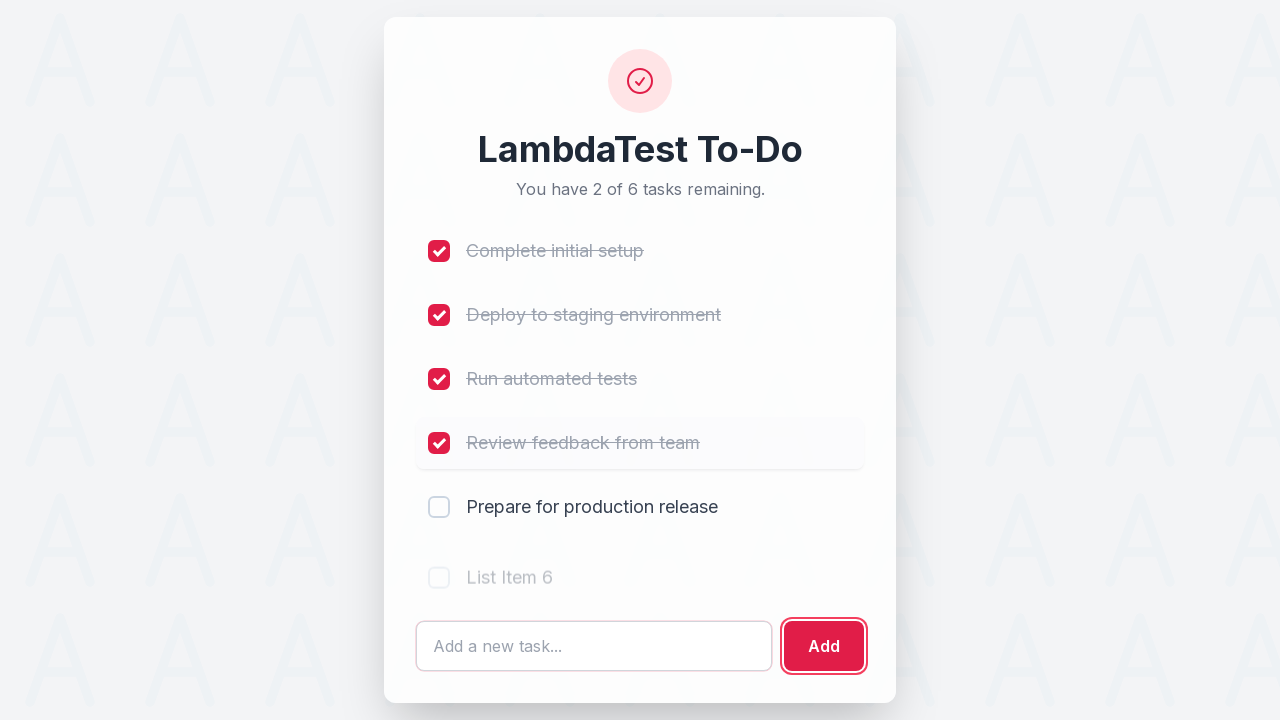

Filled todo input field with 'List Item 7' on #sampletodotext
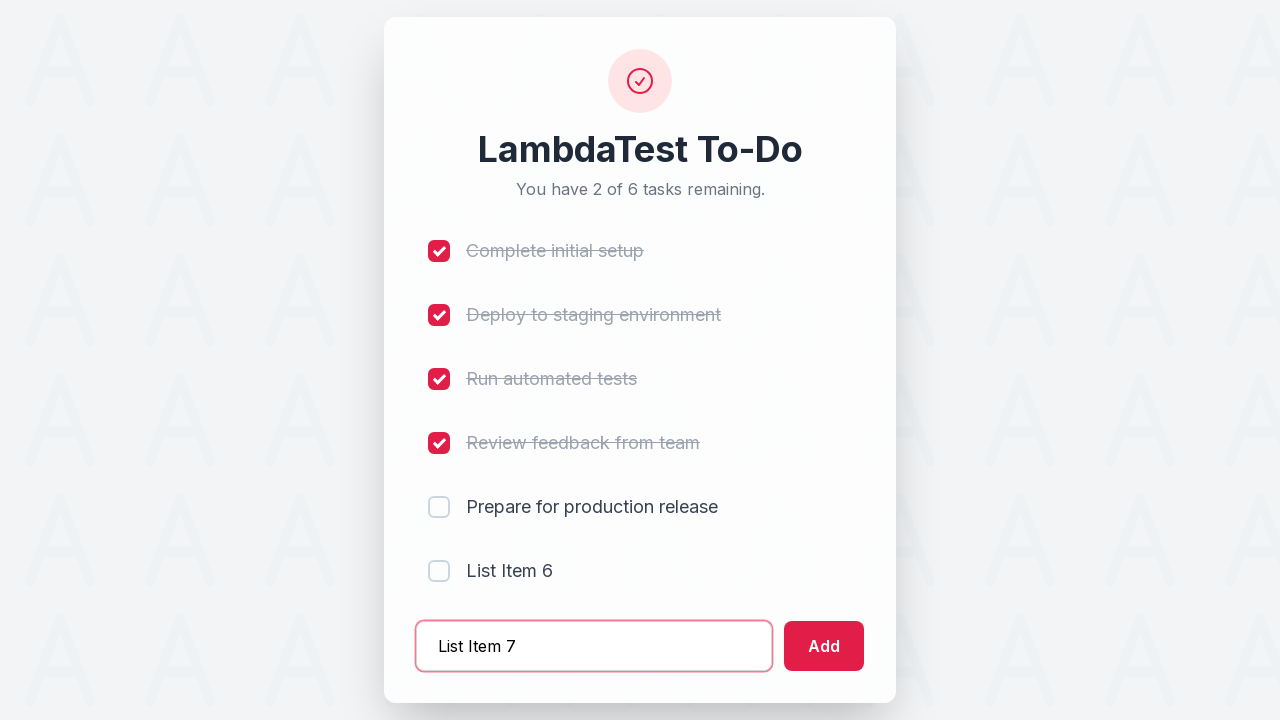

Clicked add button to add List Item 7 at (824, 646) on #addbutton
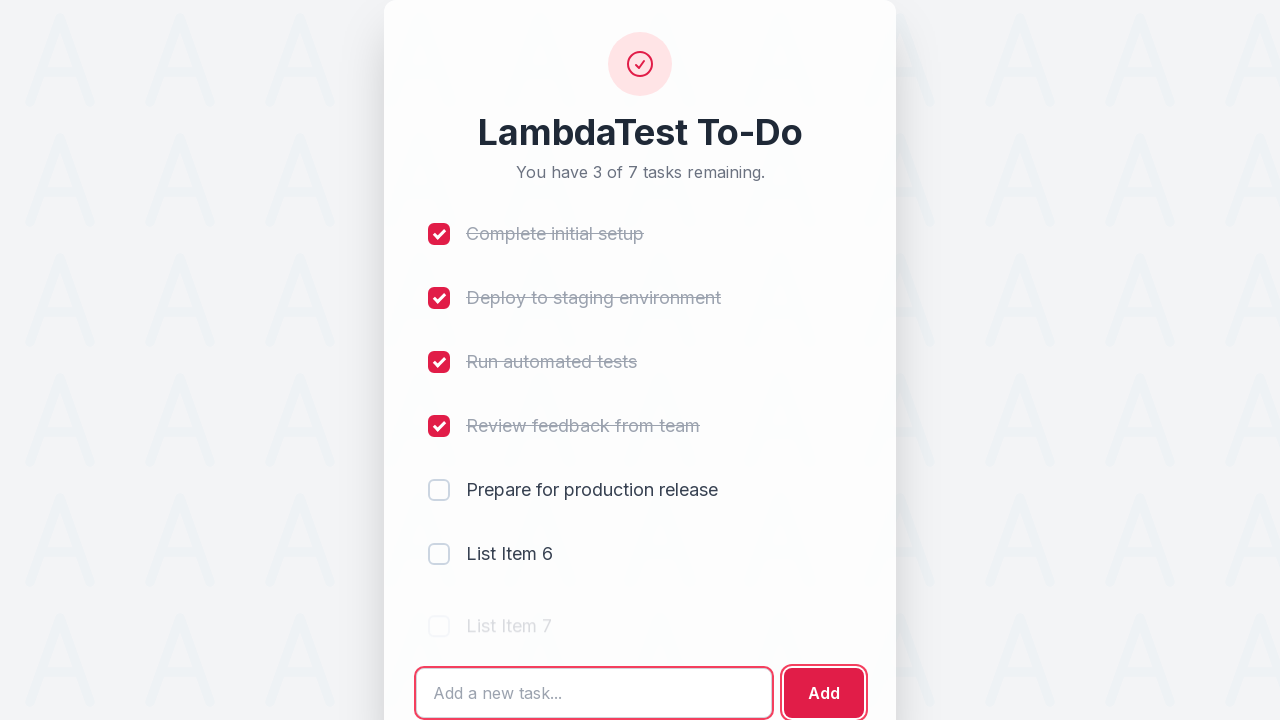

Filled todo input field with 'List Item 8' on #sampletodotext
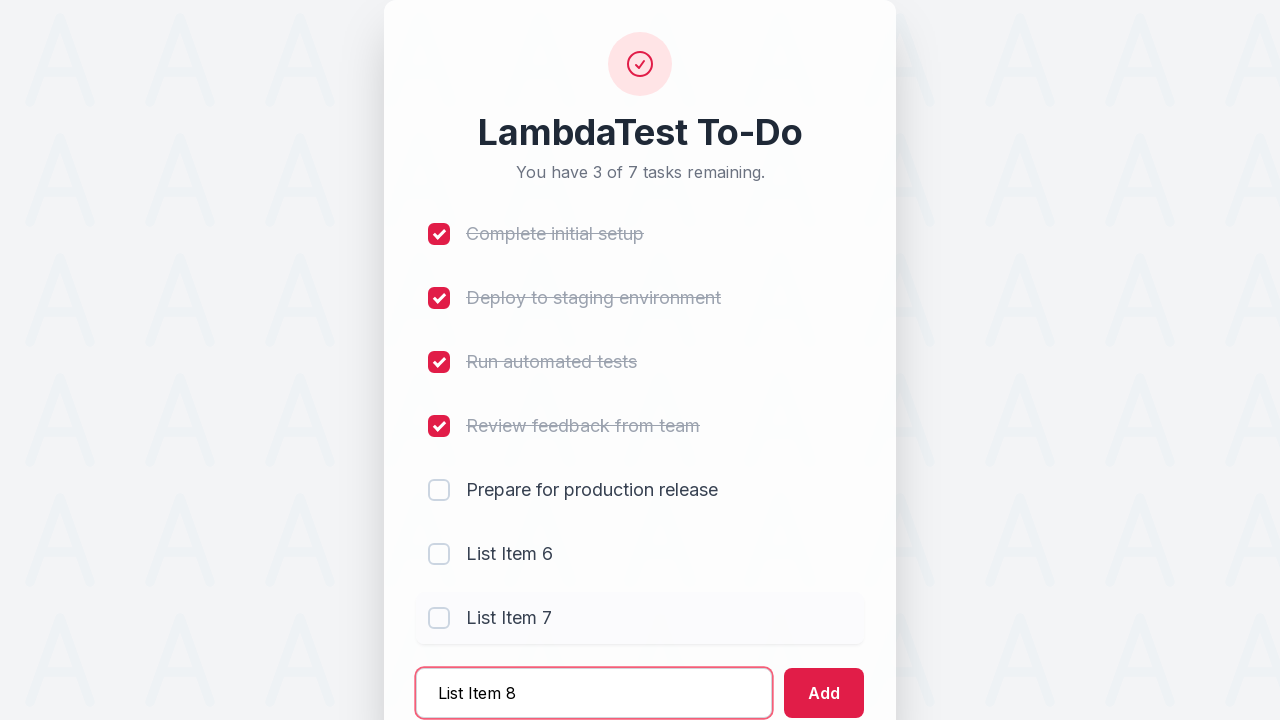

Clicked add button to add List Item 8 at (824, 693) on #addbutton
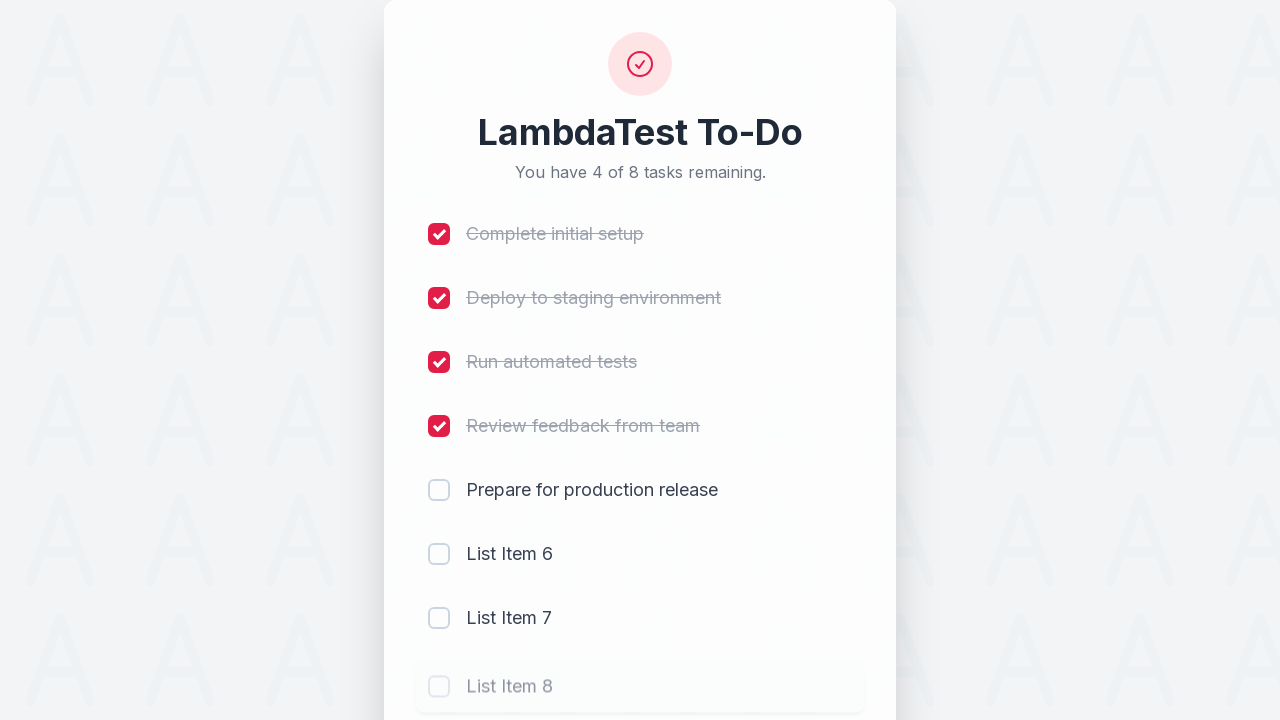

Unchecked todo item li1 at (439, 234) on input[name='li1']
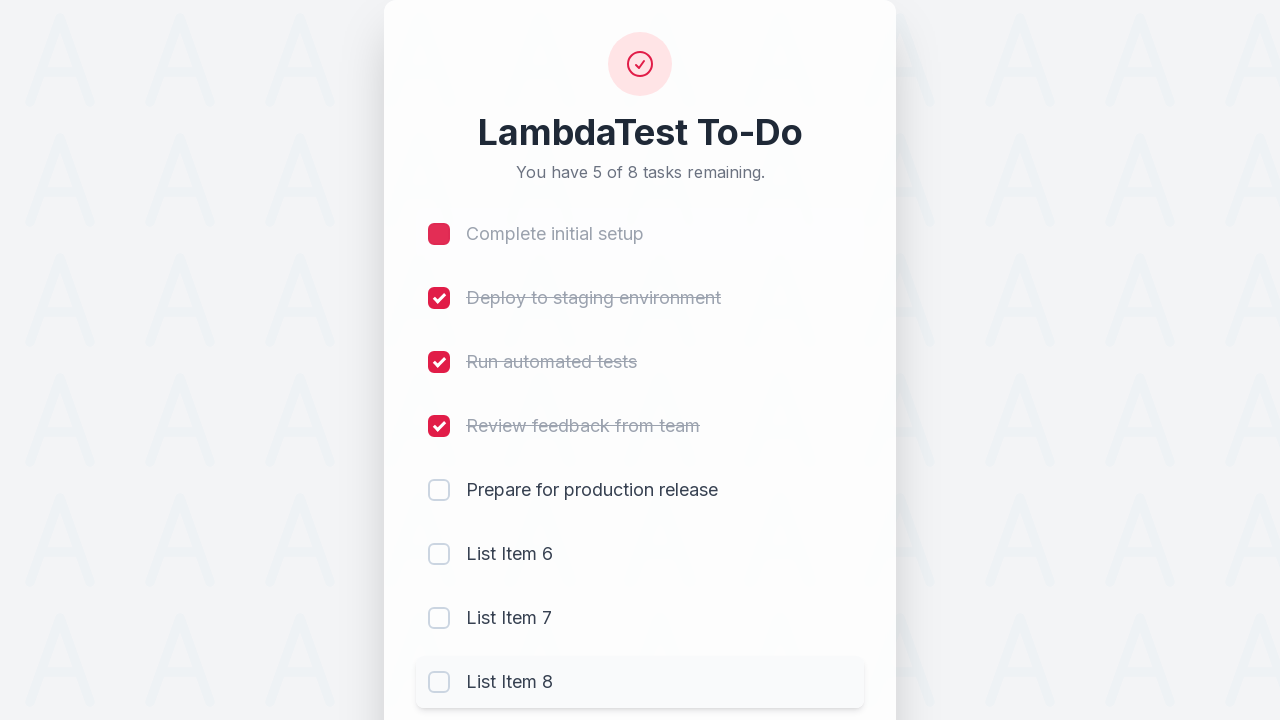

Unchecked todo item li3 at (439, 362) on input[name='li3']
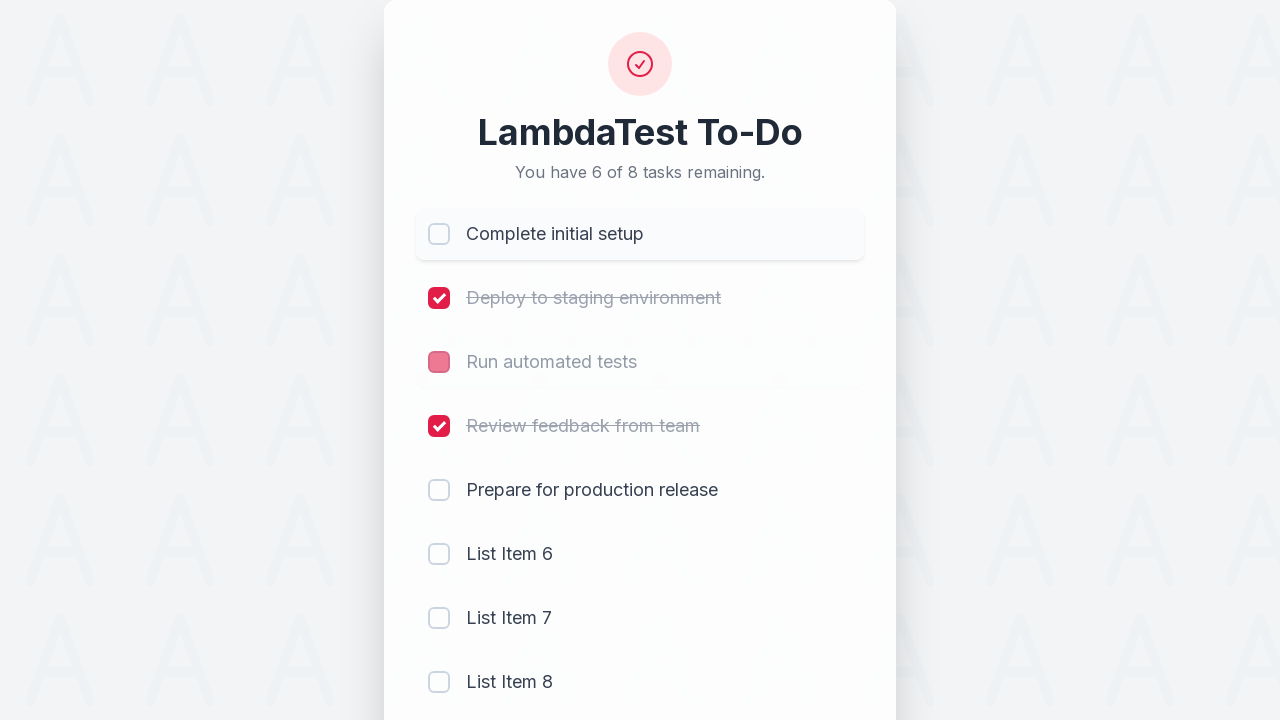

Checked newly added todo item li7 at (439, 618) on input[name='li7']
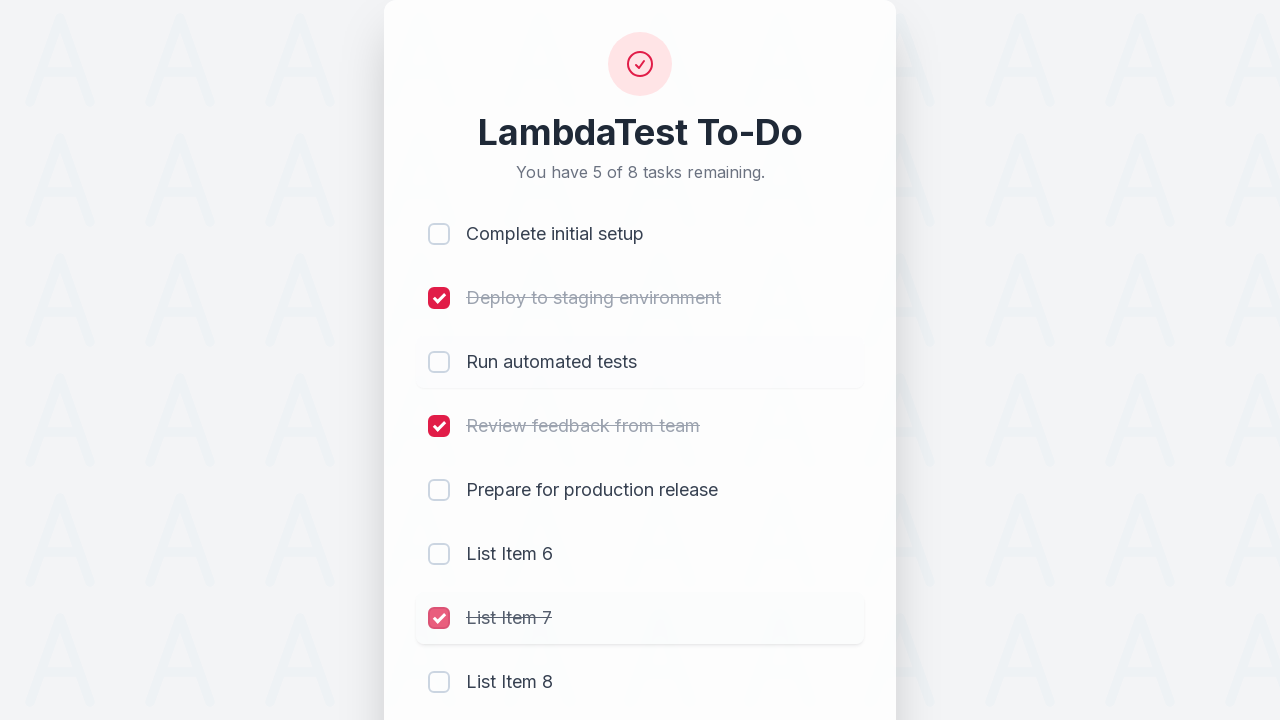

Checked newly added todo item li8 at (439, 682) on input[name='li8']
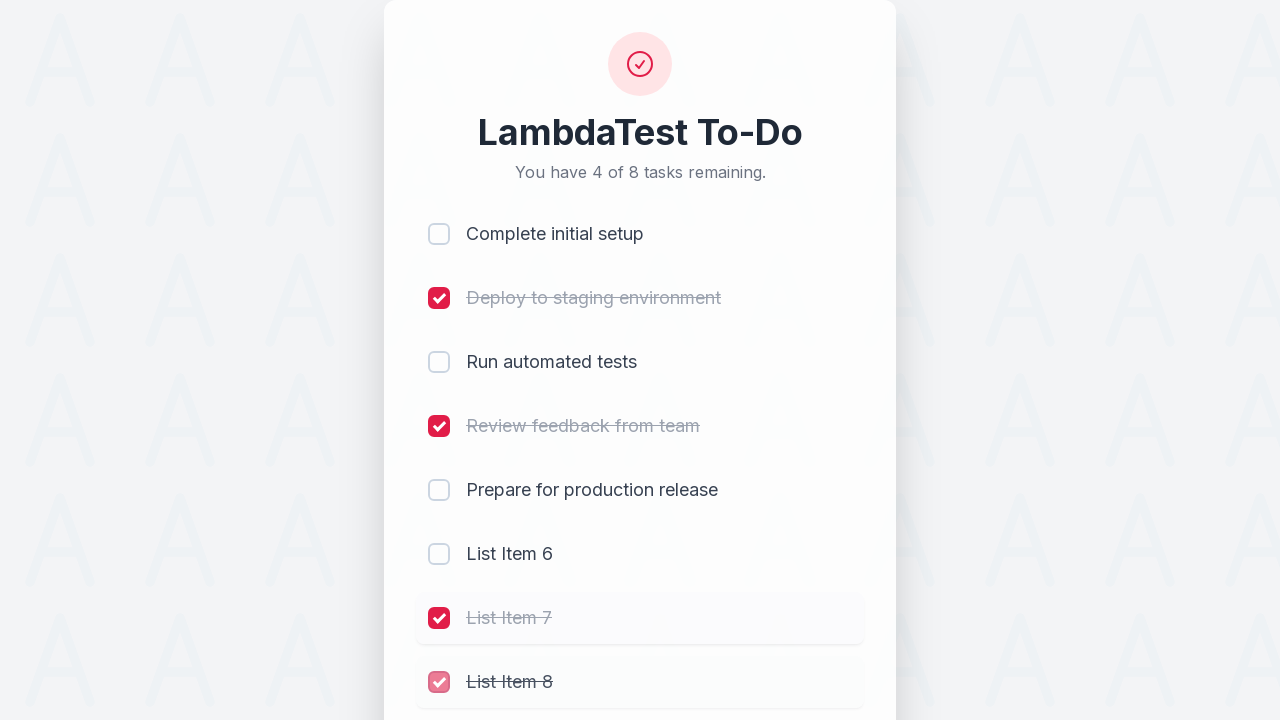

Filled todo input field with 'Get Taste of Lambda and Stick to It' on #sampletodotext
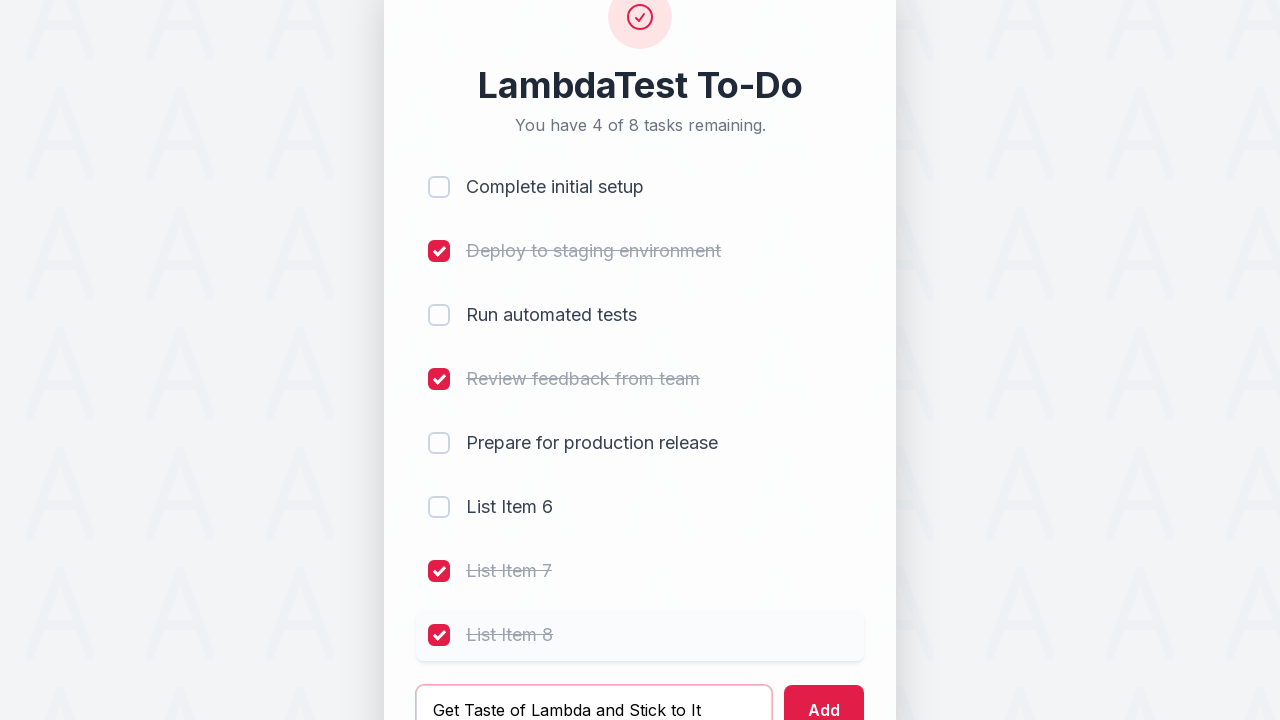

Clicked add button to add final todo item at (824, 695) on #addbutton
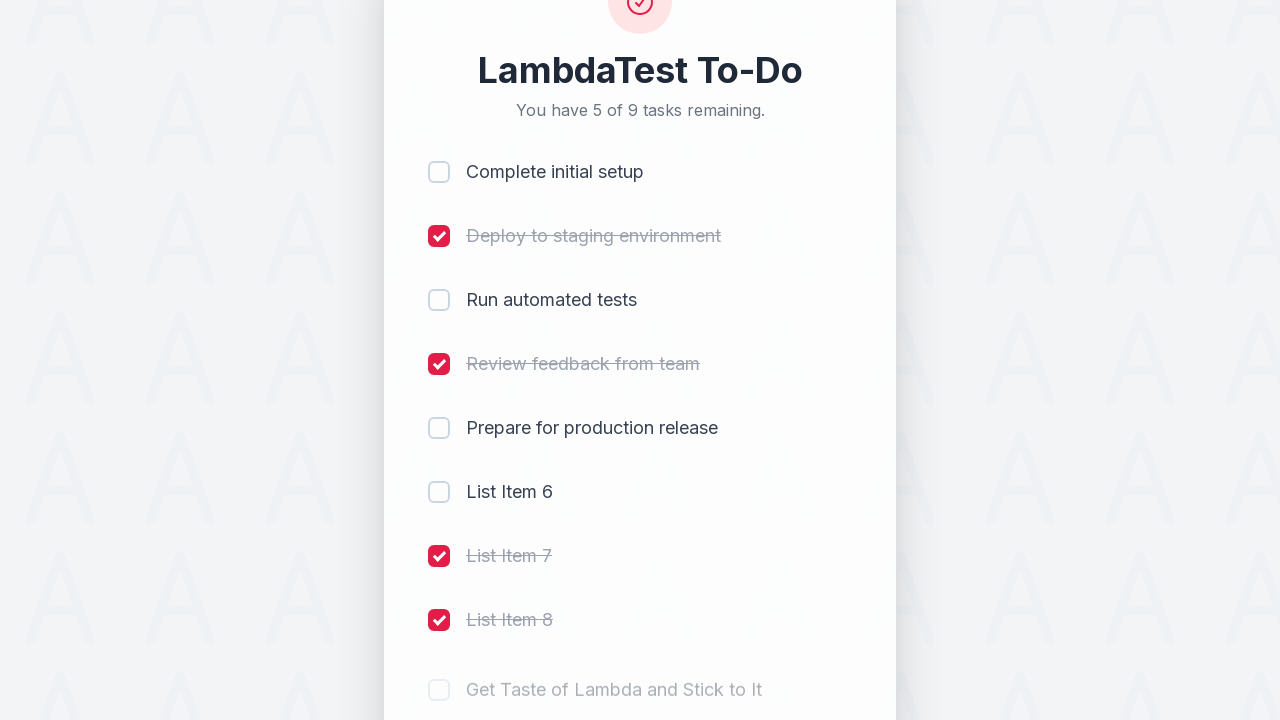

Checked final todo item li9 at (439, 709) on input[name='li9']
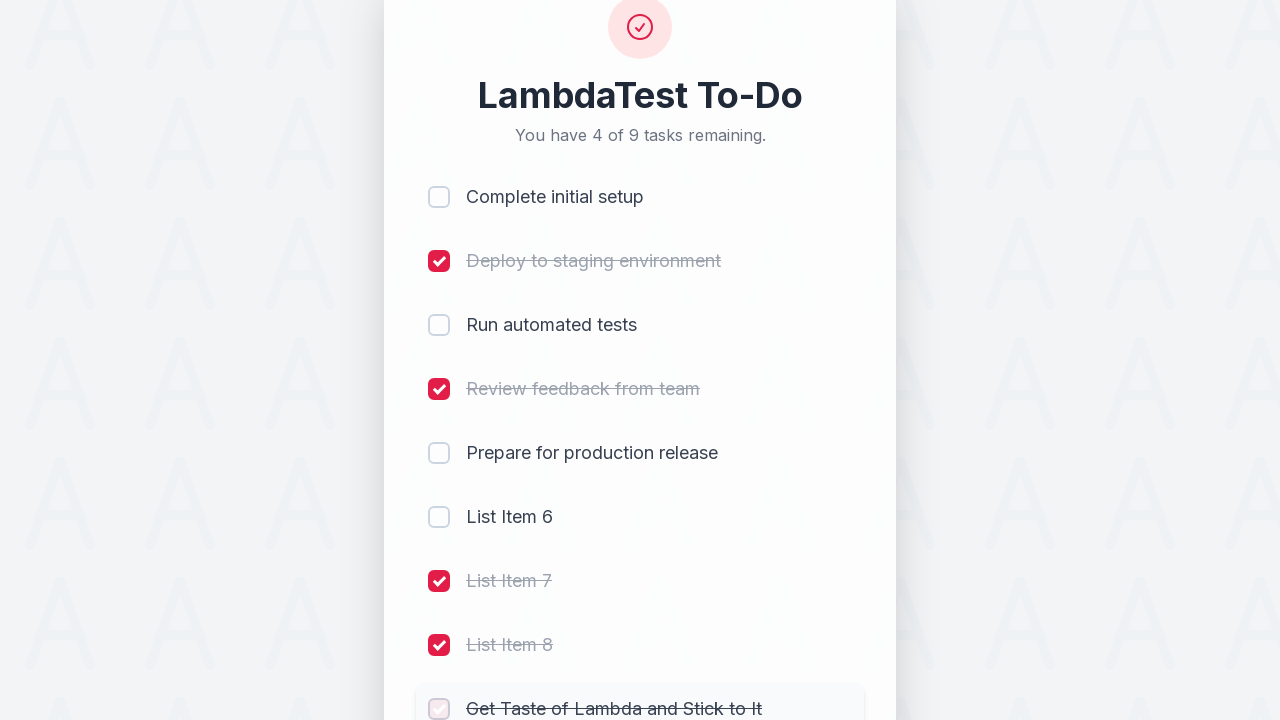

Retrieved text content of final todo item
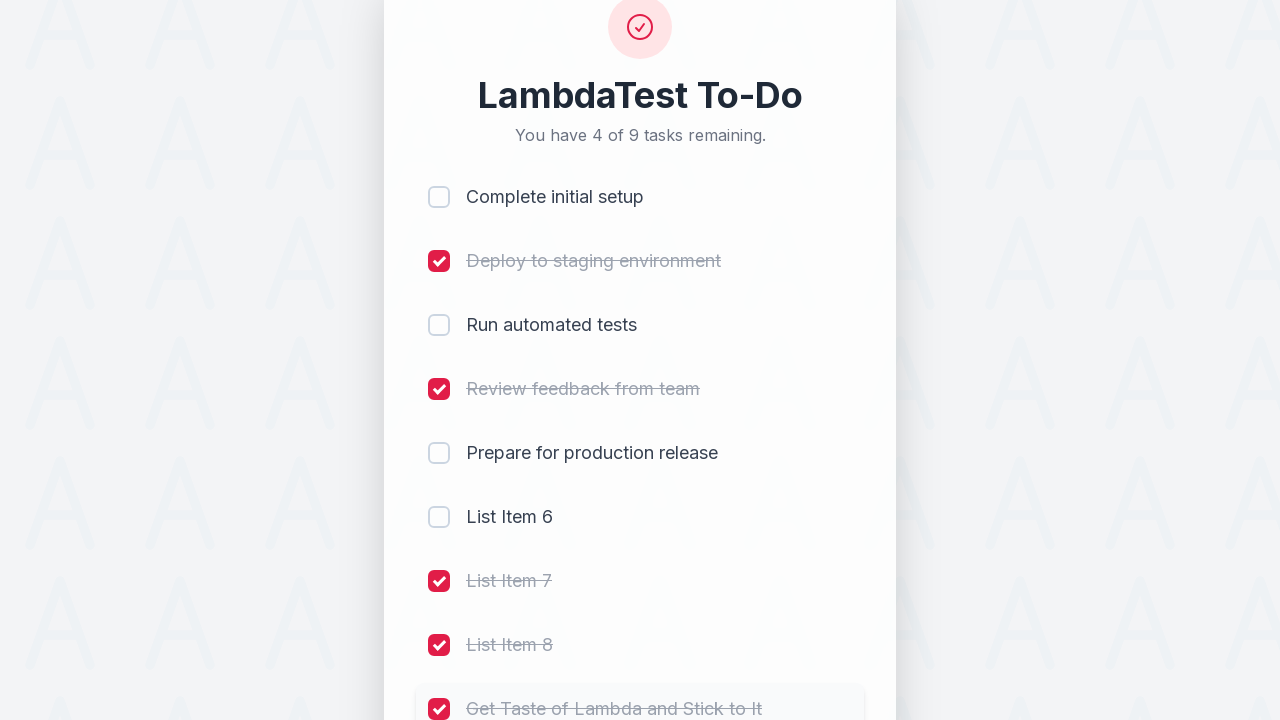

Verified that final todo item contains expected text 'Get Taste of Lambda and Stick to It'
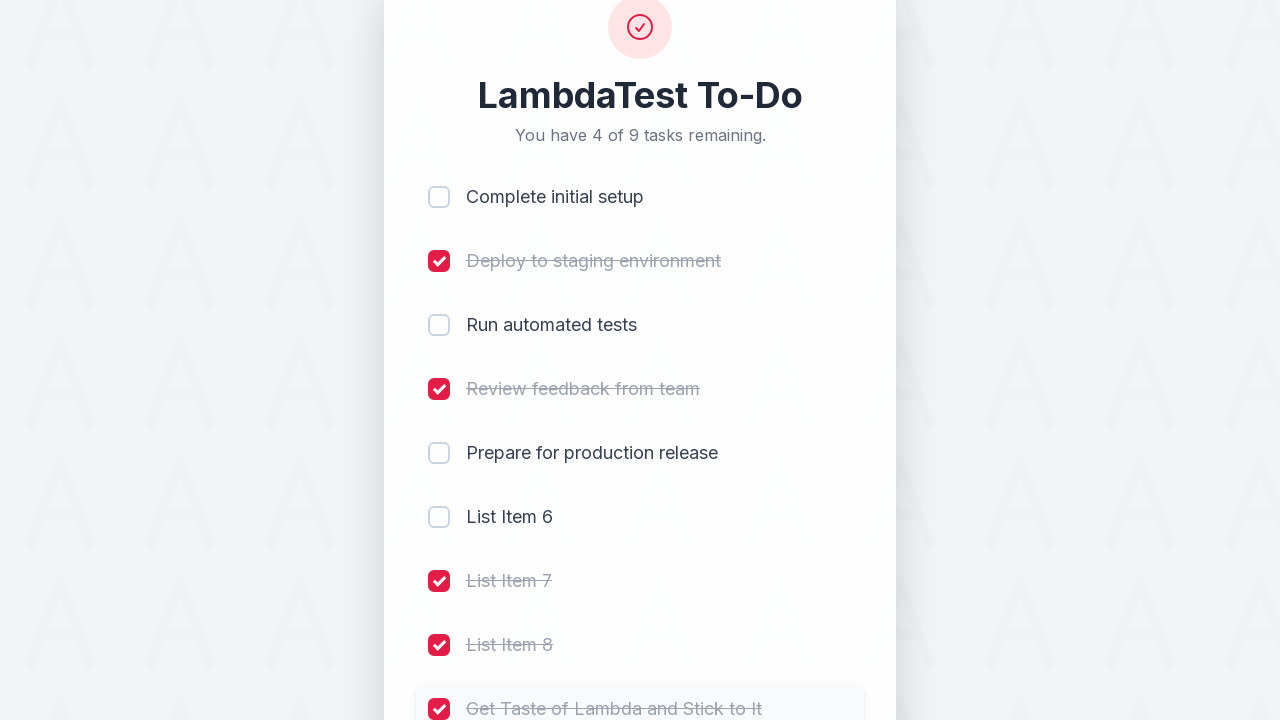

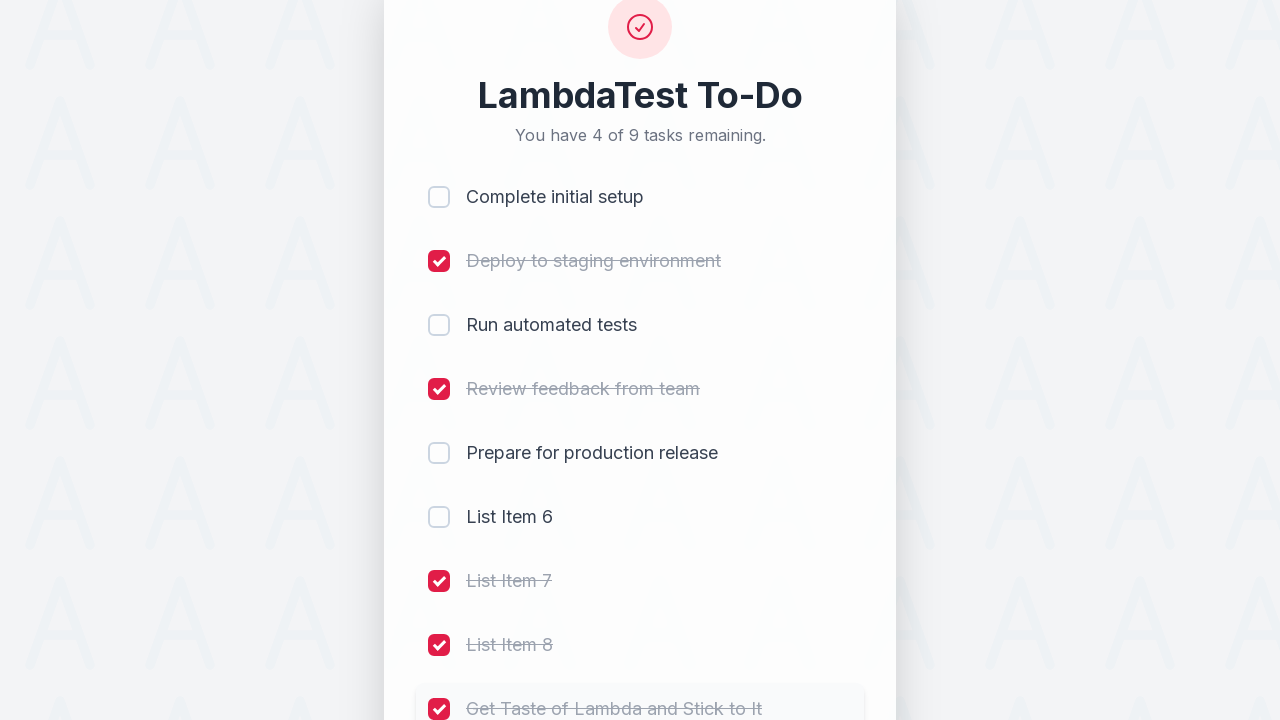